Tests JavaScript alert handling by clicking a prompt button, reading the alert text, entering text into the prompt, and accepting it

Starting URL: https://the-internet.herokuapp.com/javascript_alerts

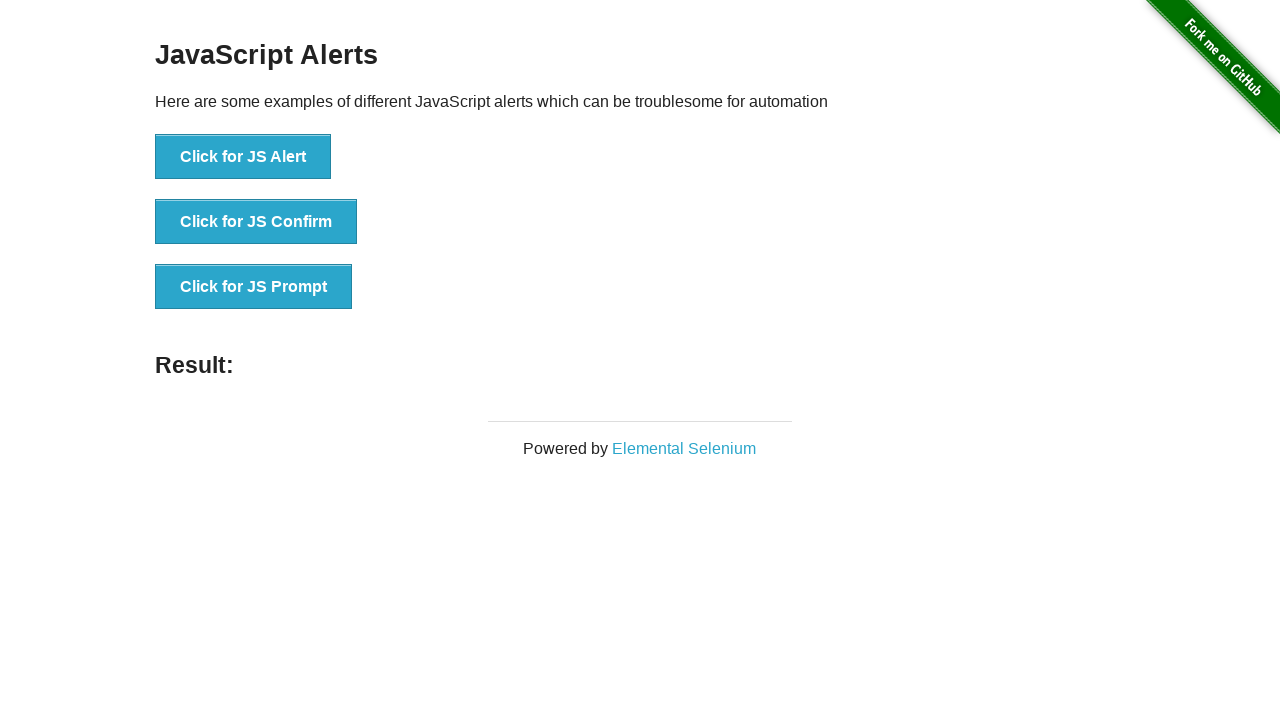

Clicked Prompt button to trigger JavaScript alert at (254, 287) on xpath=//button[contains(text(),'Prompt')]
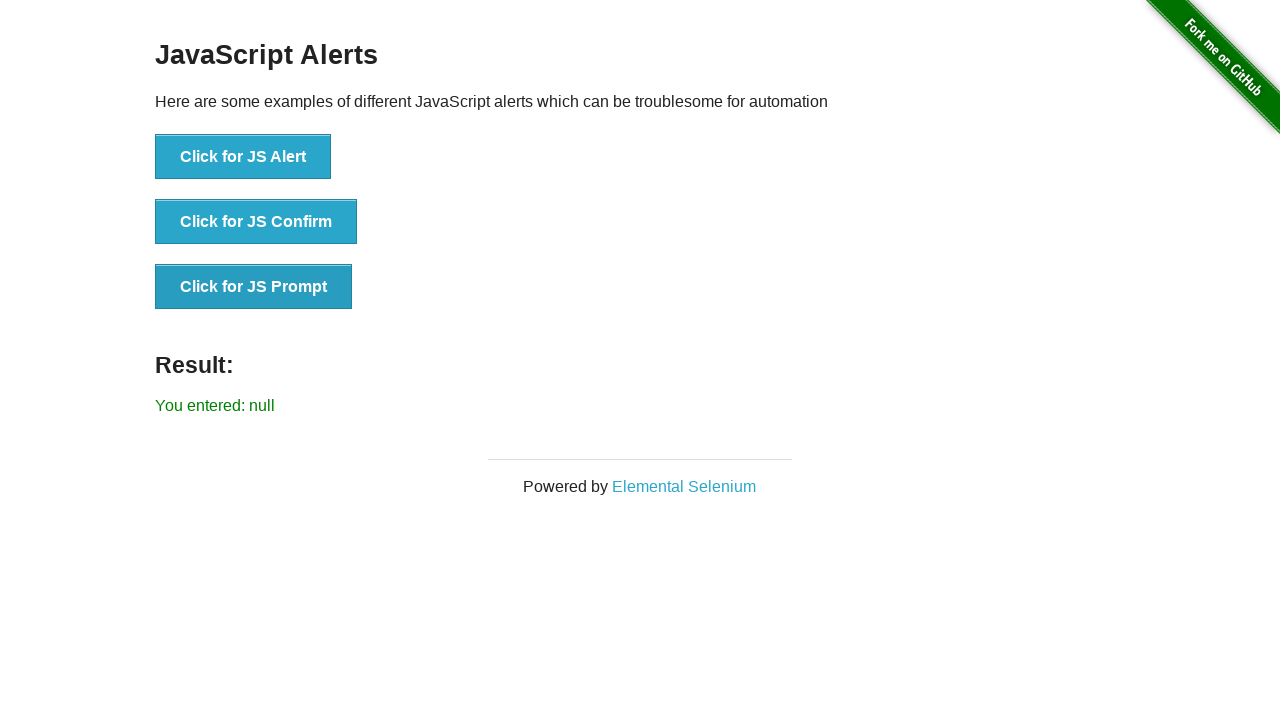

Set up dialog handler to accept prompt with 'test' text
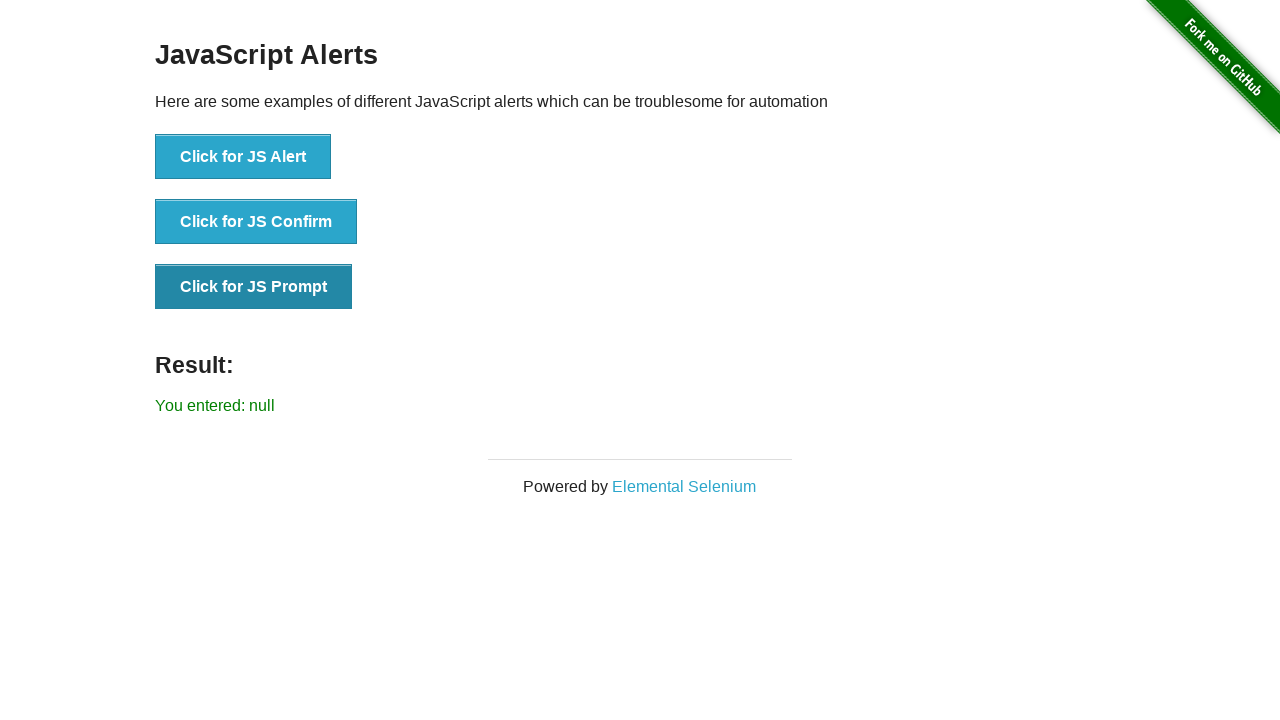

Clicked Prompt button again to trigger dialog and execute handler at (254, 287) on xpath=//button[contains(text(),'Prompt')]
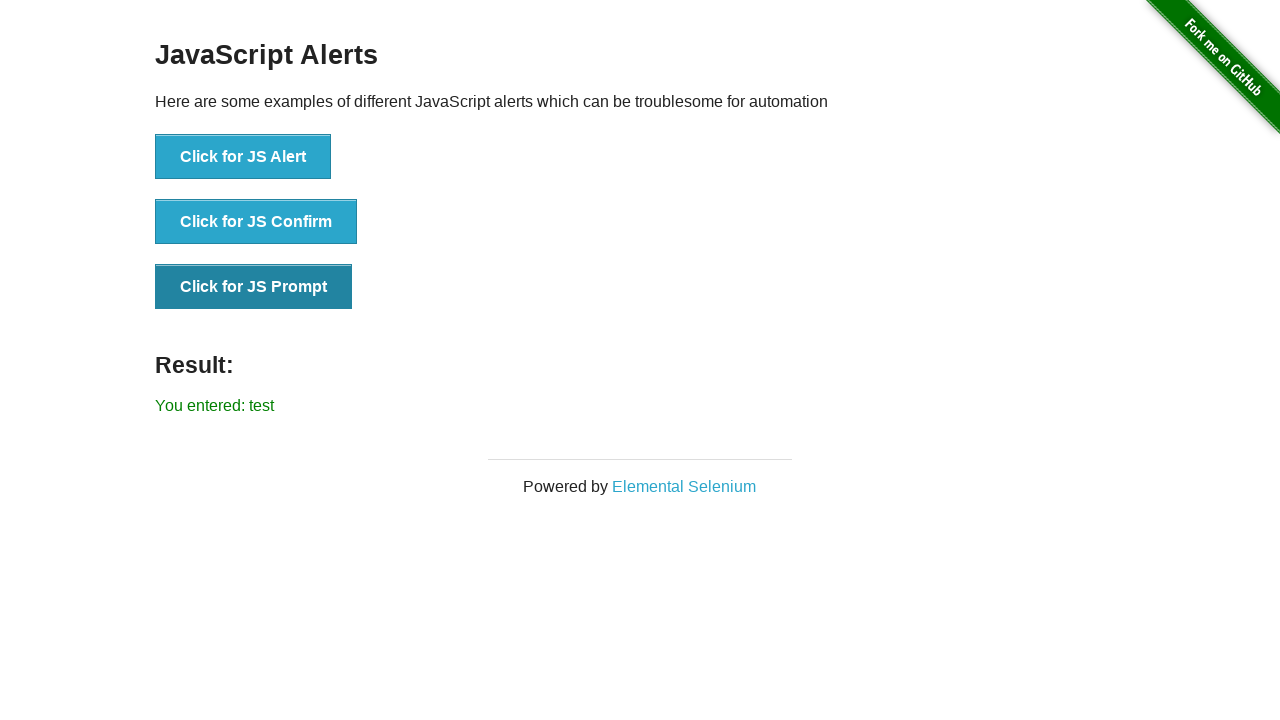

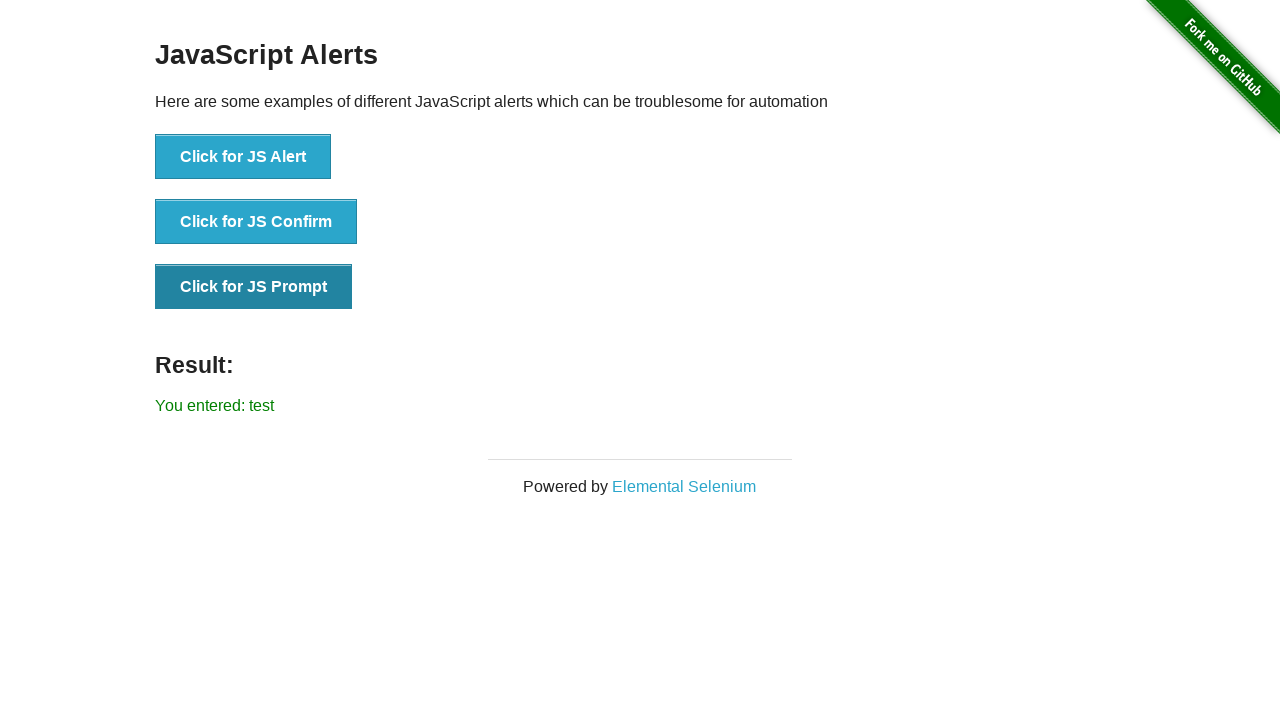